Tests JavaScript confirm dialog by clicking the confirm button, accepting it with OK, and verifying the result

Starting URL: https://the-internet.herokuapp.com/javascript_alerts

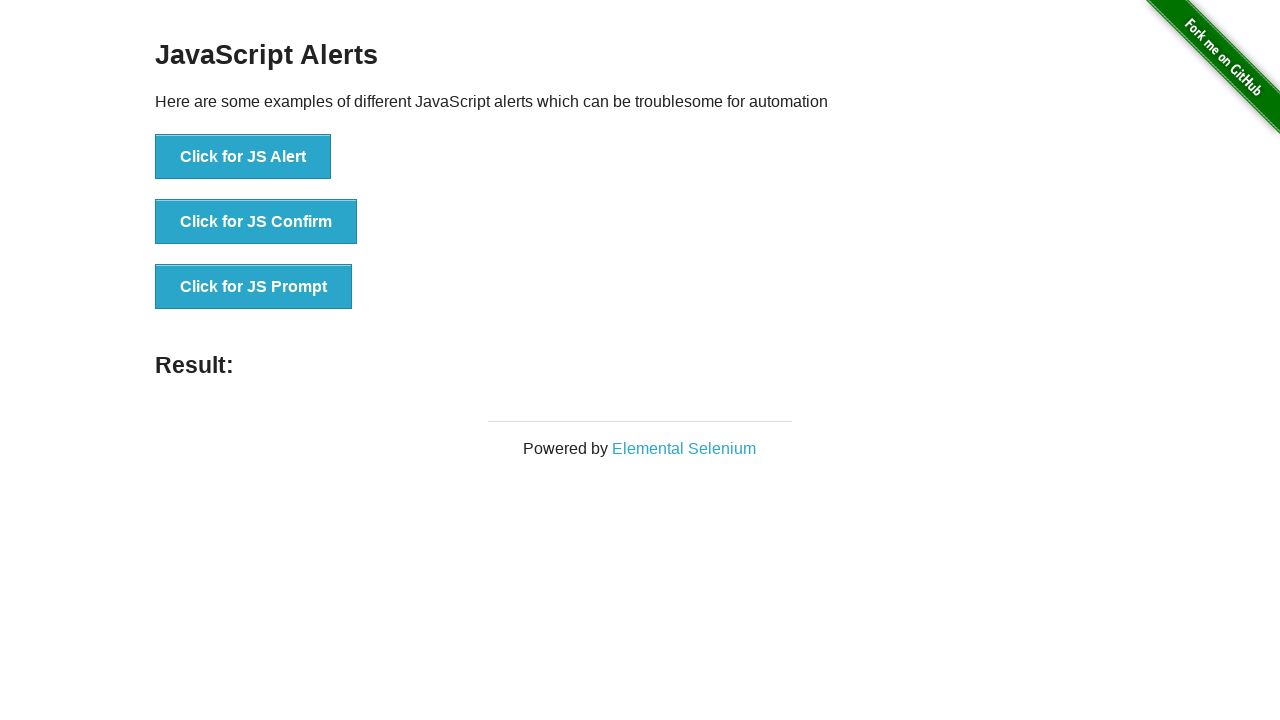

Set up dialog handler to accept confirm dialog
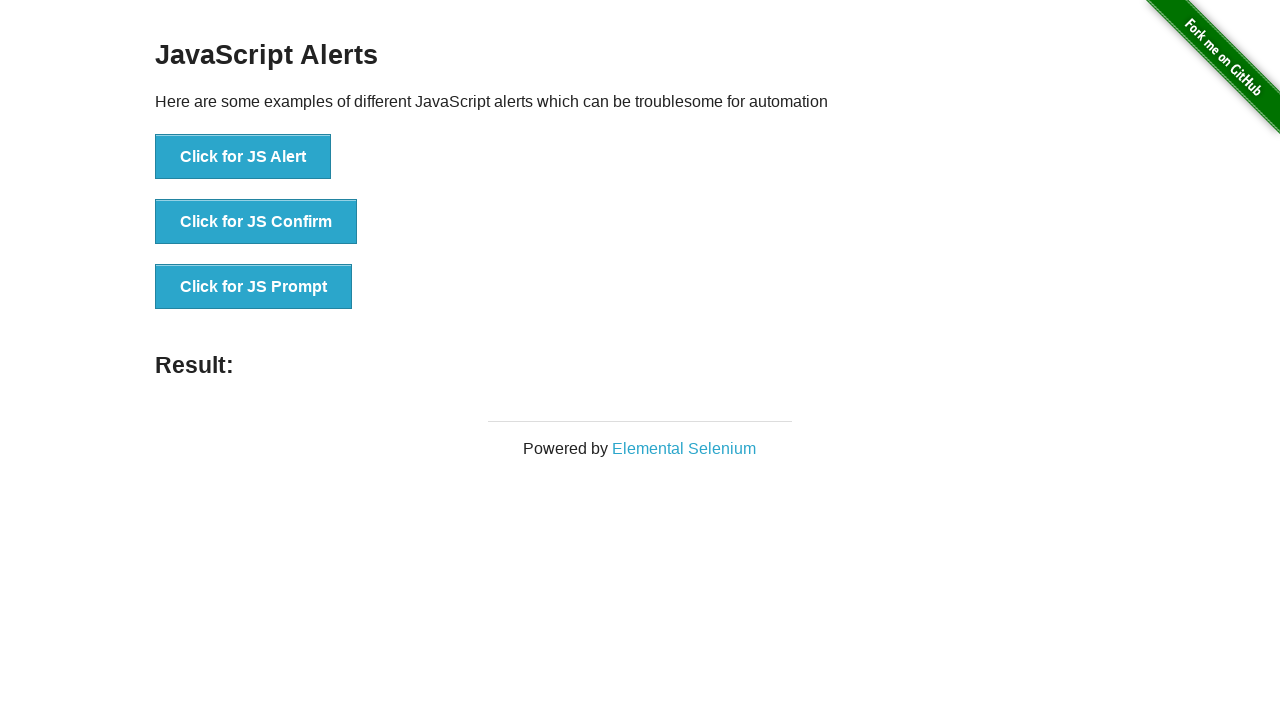

Clicked the 'Click for JS Confirm' button at (256, 222) on button:has-text('Click for JS Confirm')
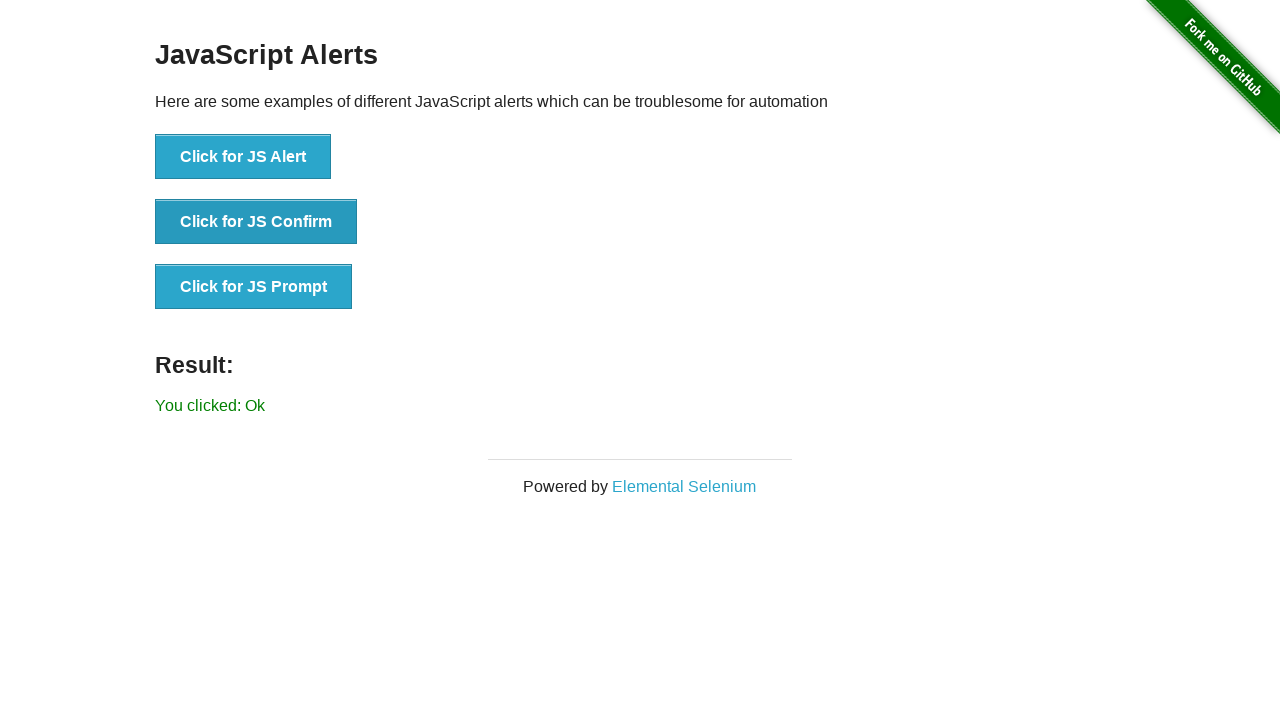

Confirm dialog accepted and result element loaded
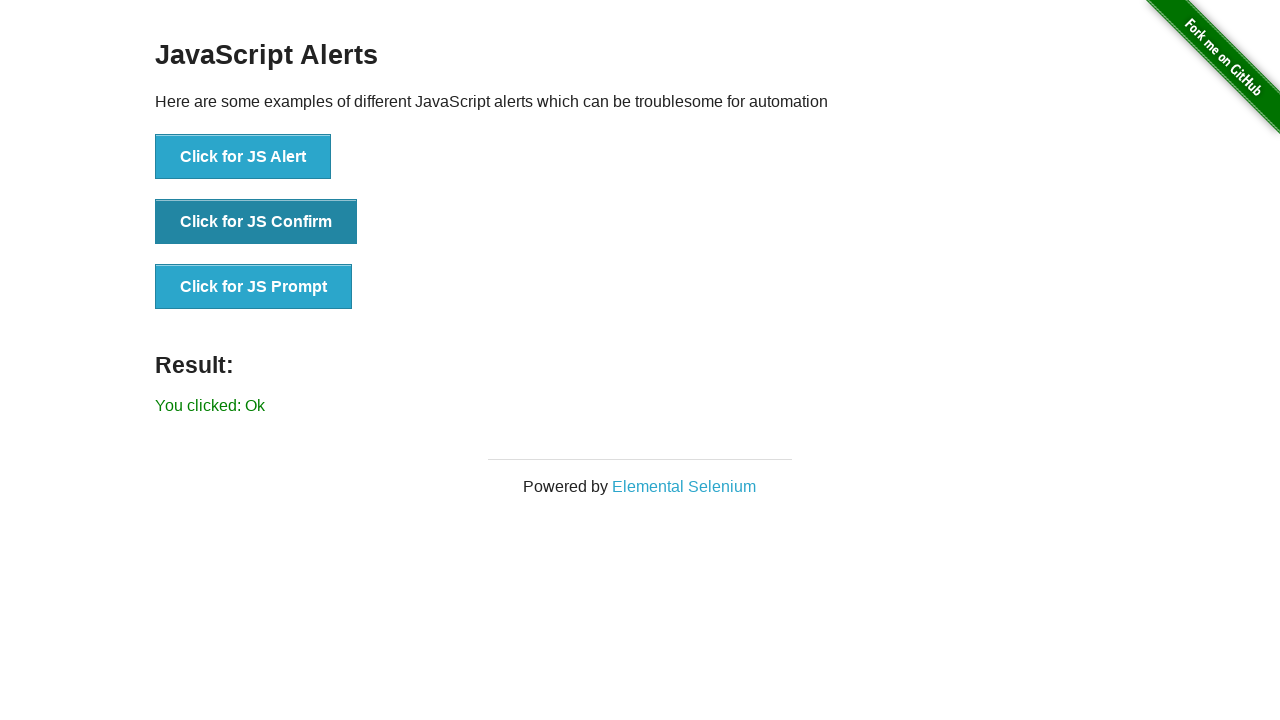

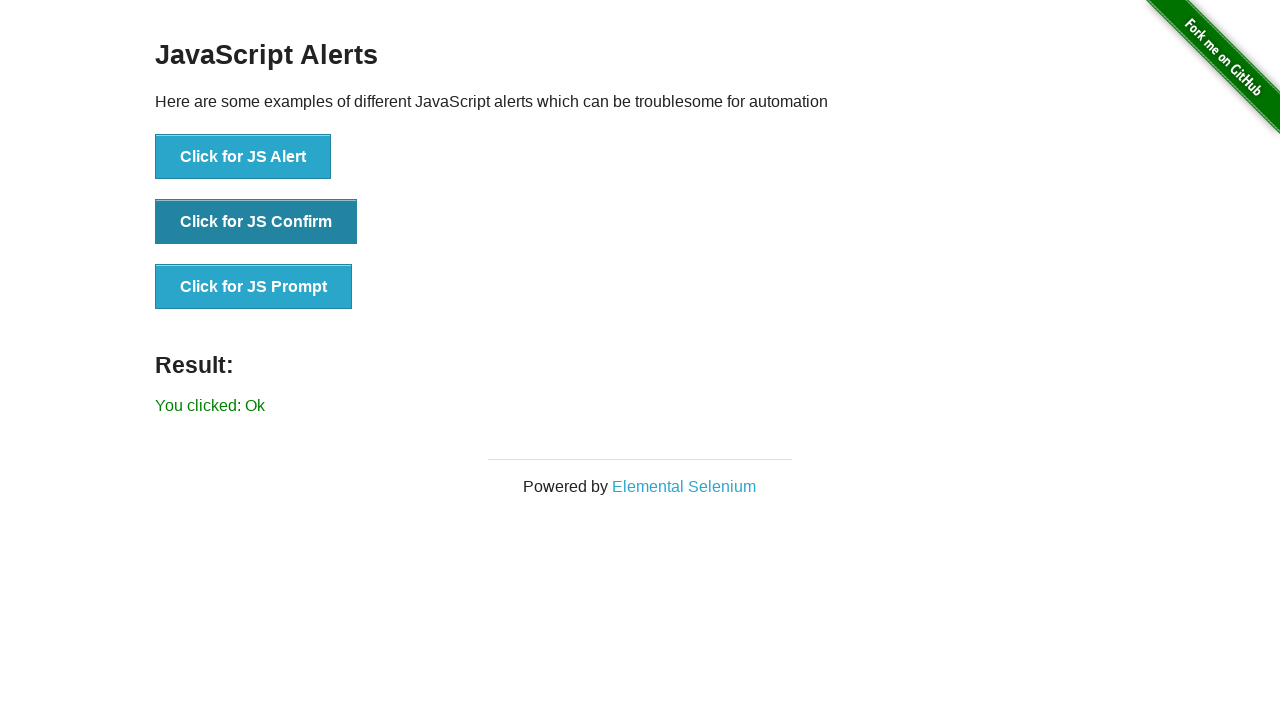